Tests drag and drop functionality by dragging the Drag me box into the Drop here box.

Starting URL: https://demoqa.com/droppable

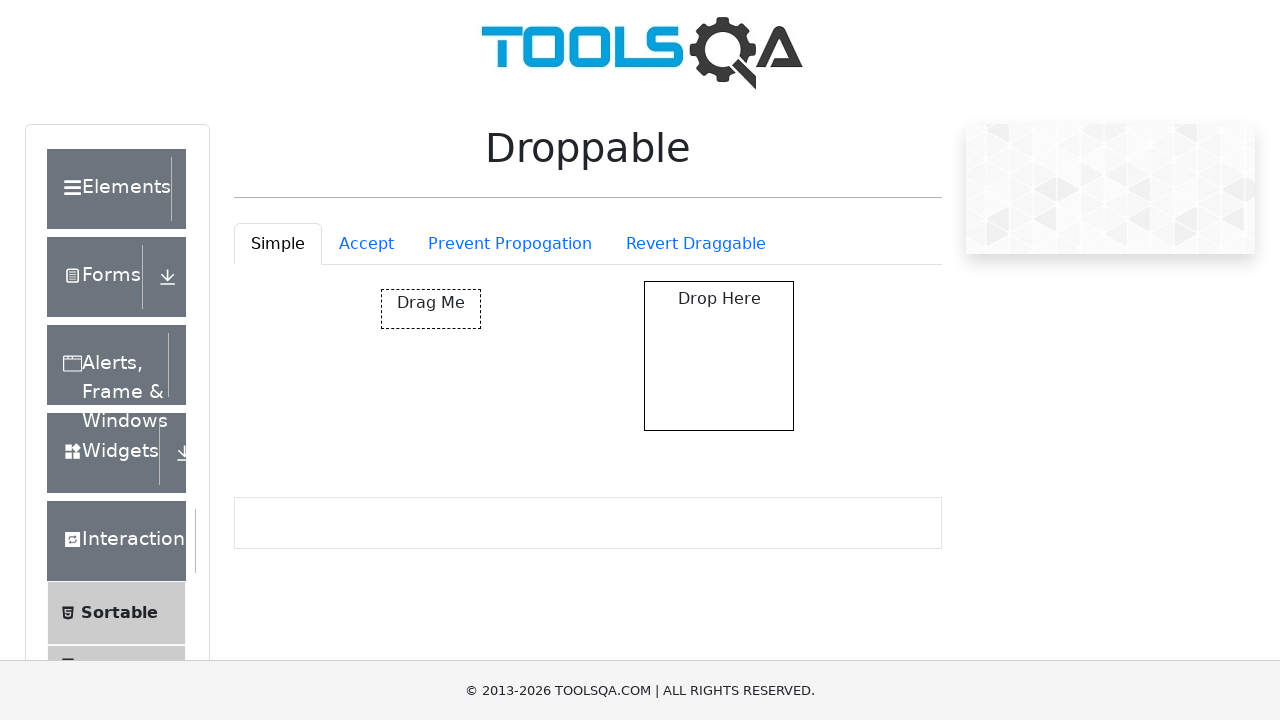

Navigated to droppable test page
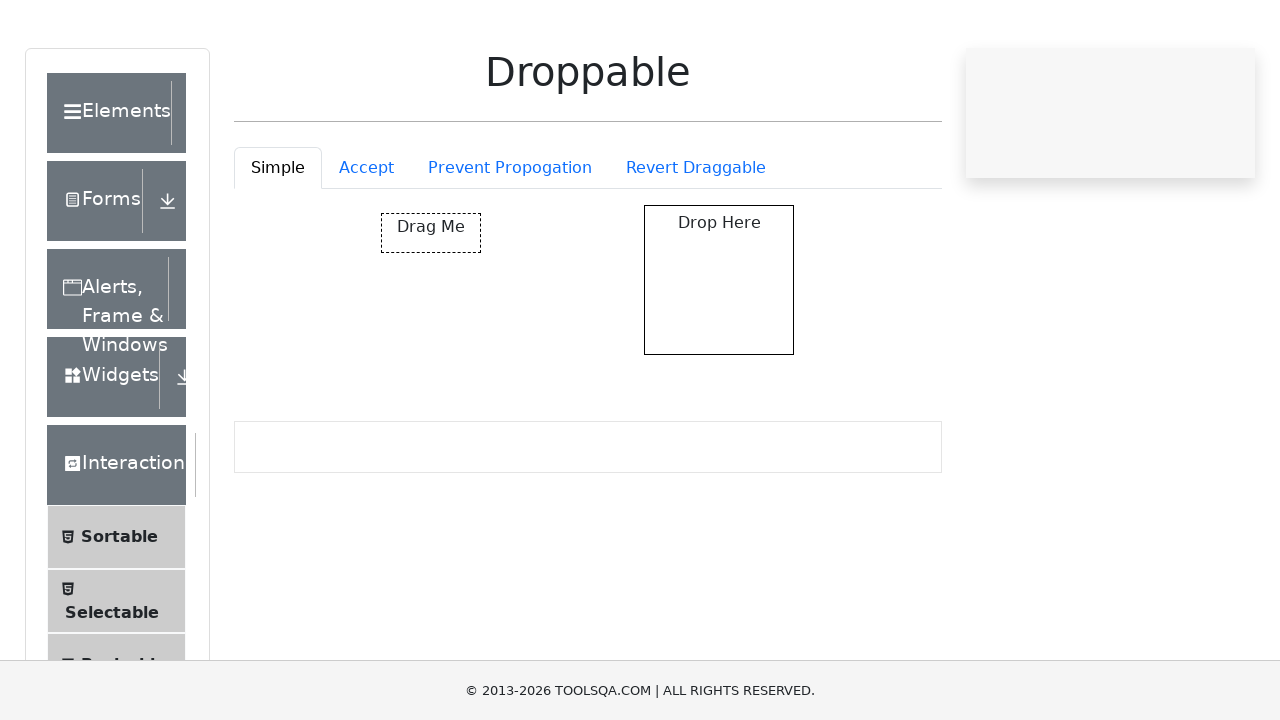

Dragged 'Drag me' box into 'Drop here' box at (719, 356)
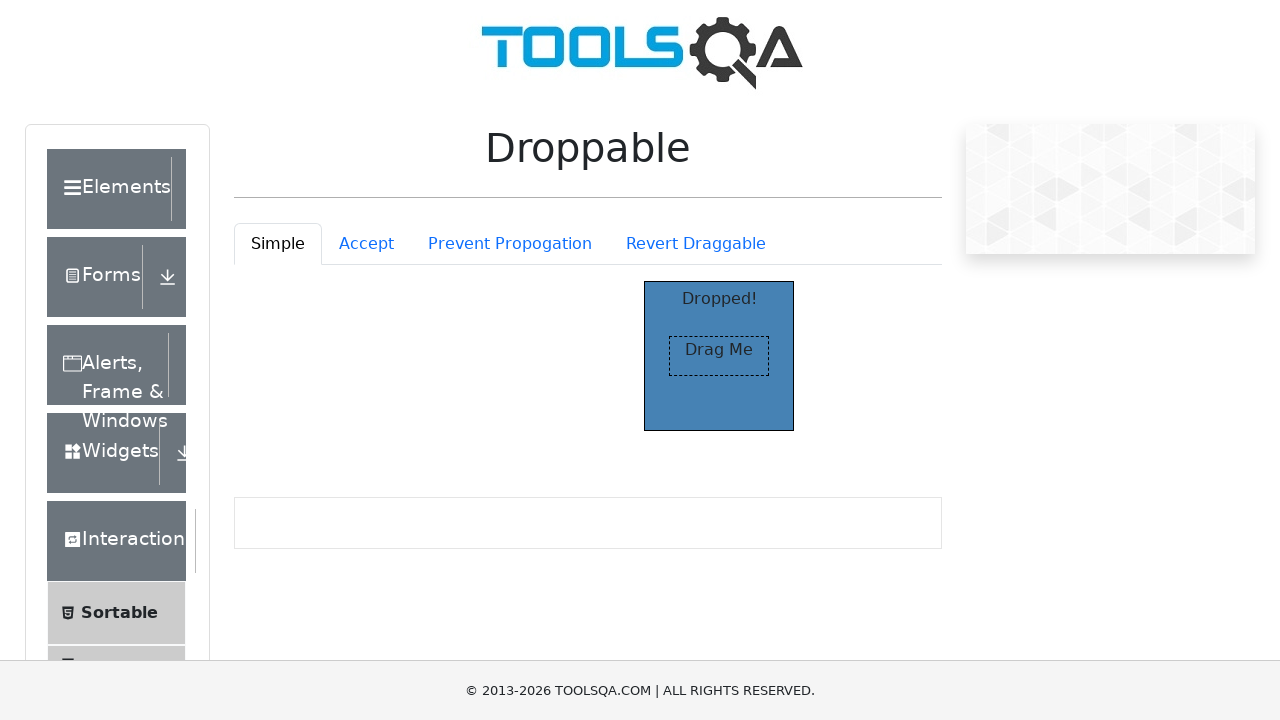

Verified 'Dropped!' text appeared in drop zone
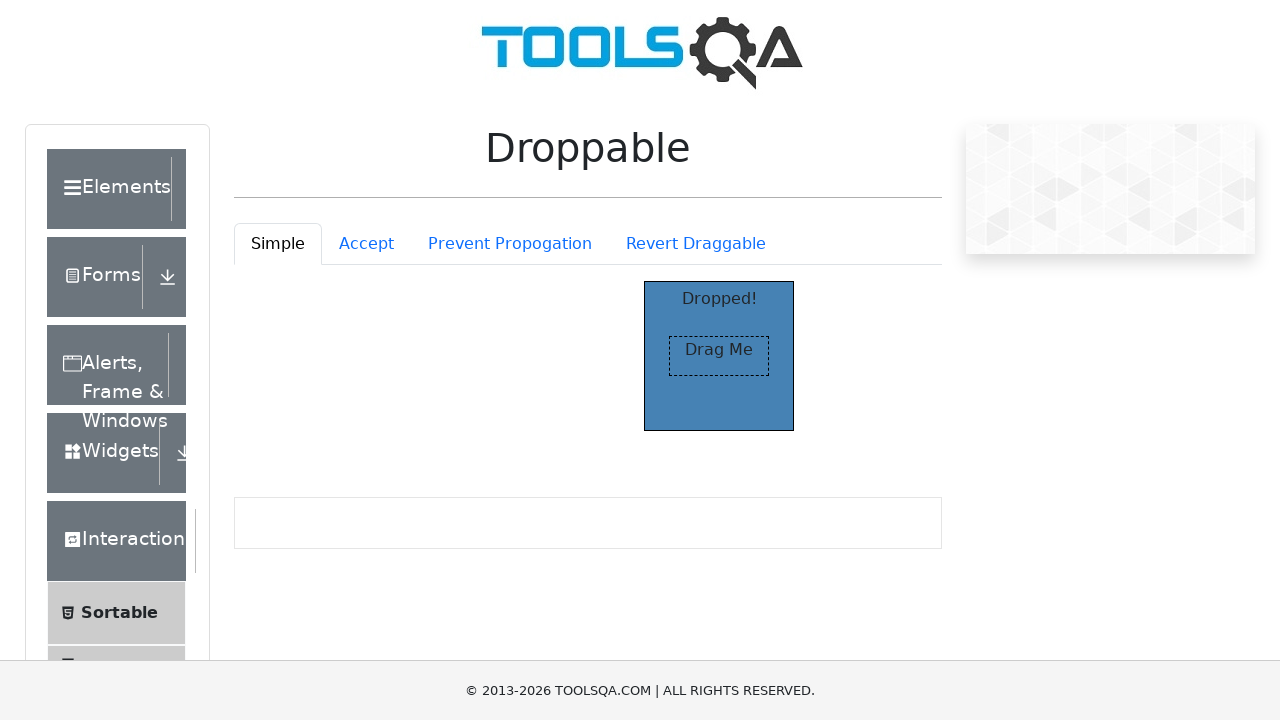

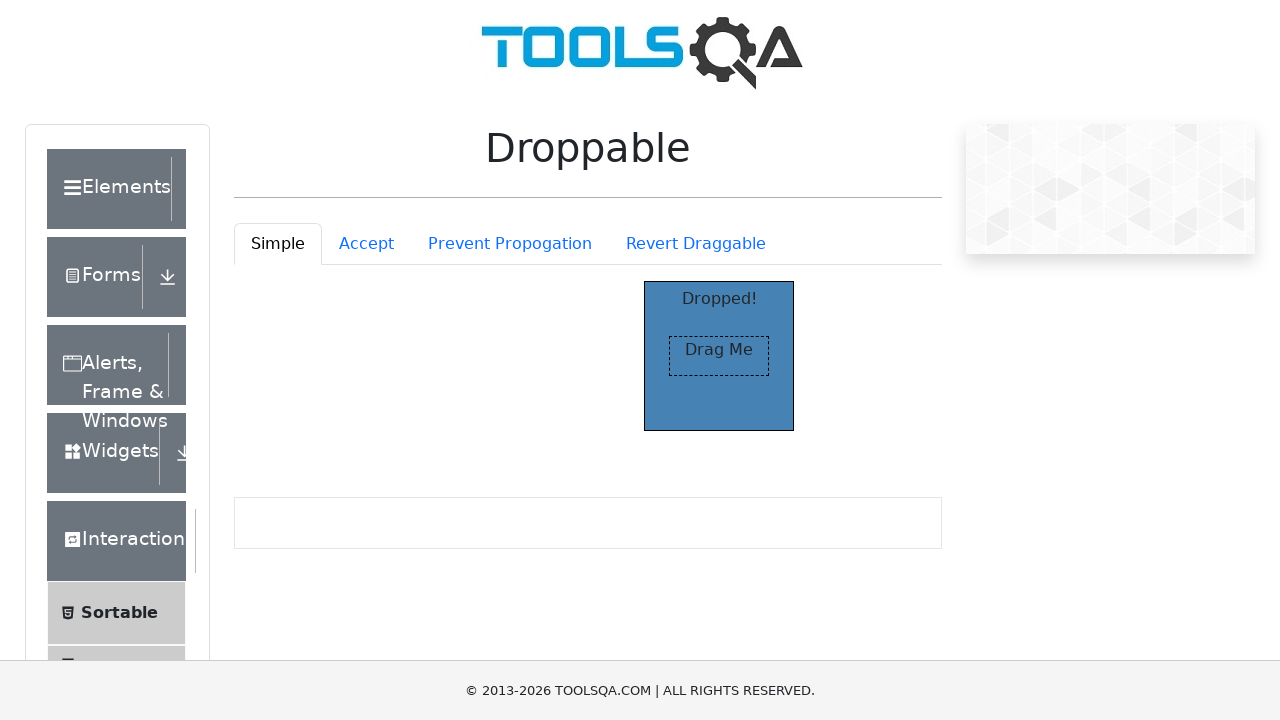